Tests JavaScript alert handling functionality by clicking buttons that trigger different types of alerts (simple alert, confirm alert) and accepting or dismissing them

Starting URL: https://www.tutorialspoint.com/selenium/practice/alerts.php

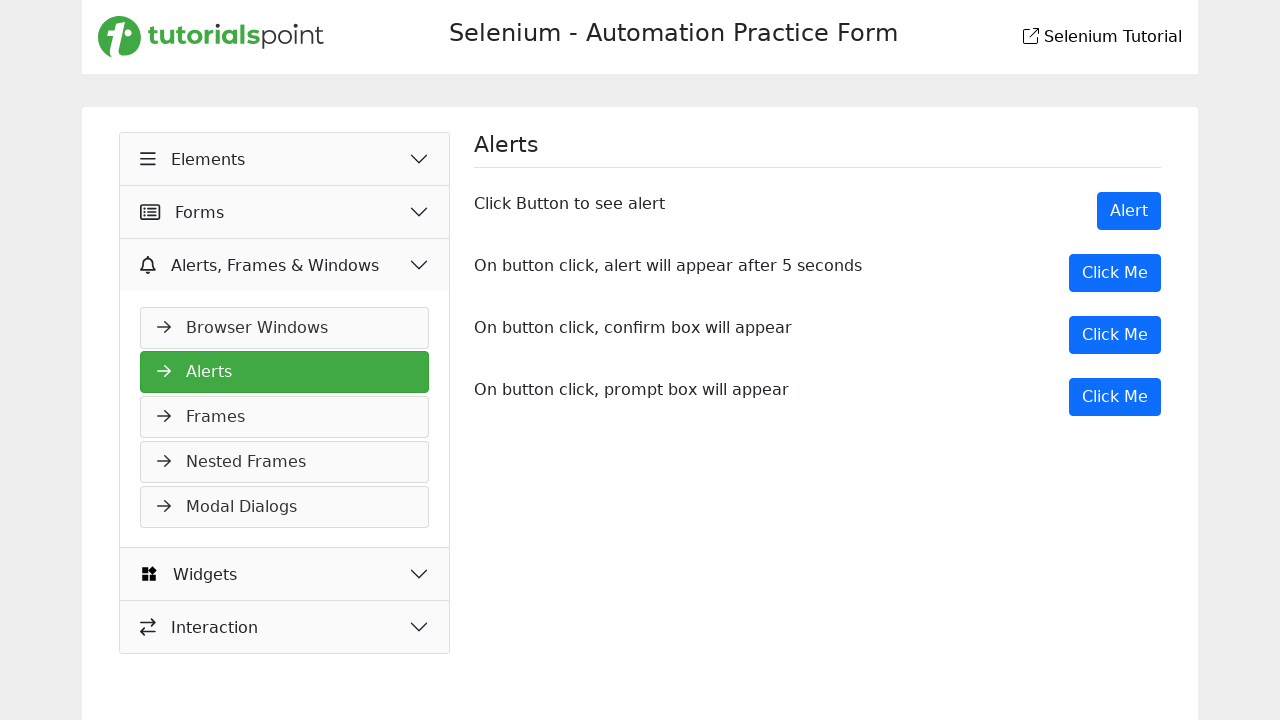

Set viewport size to 1920x1080
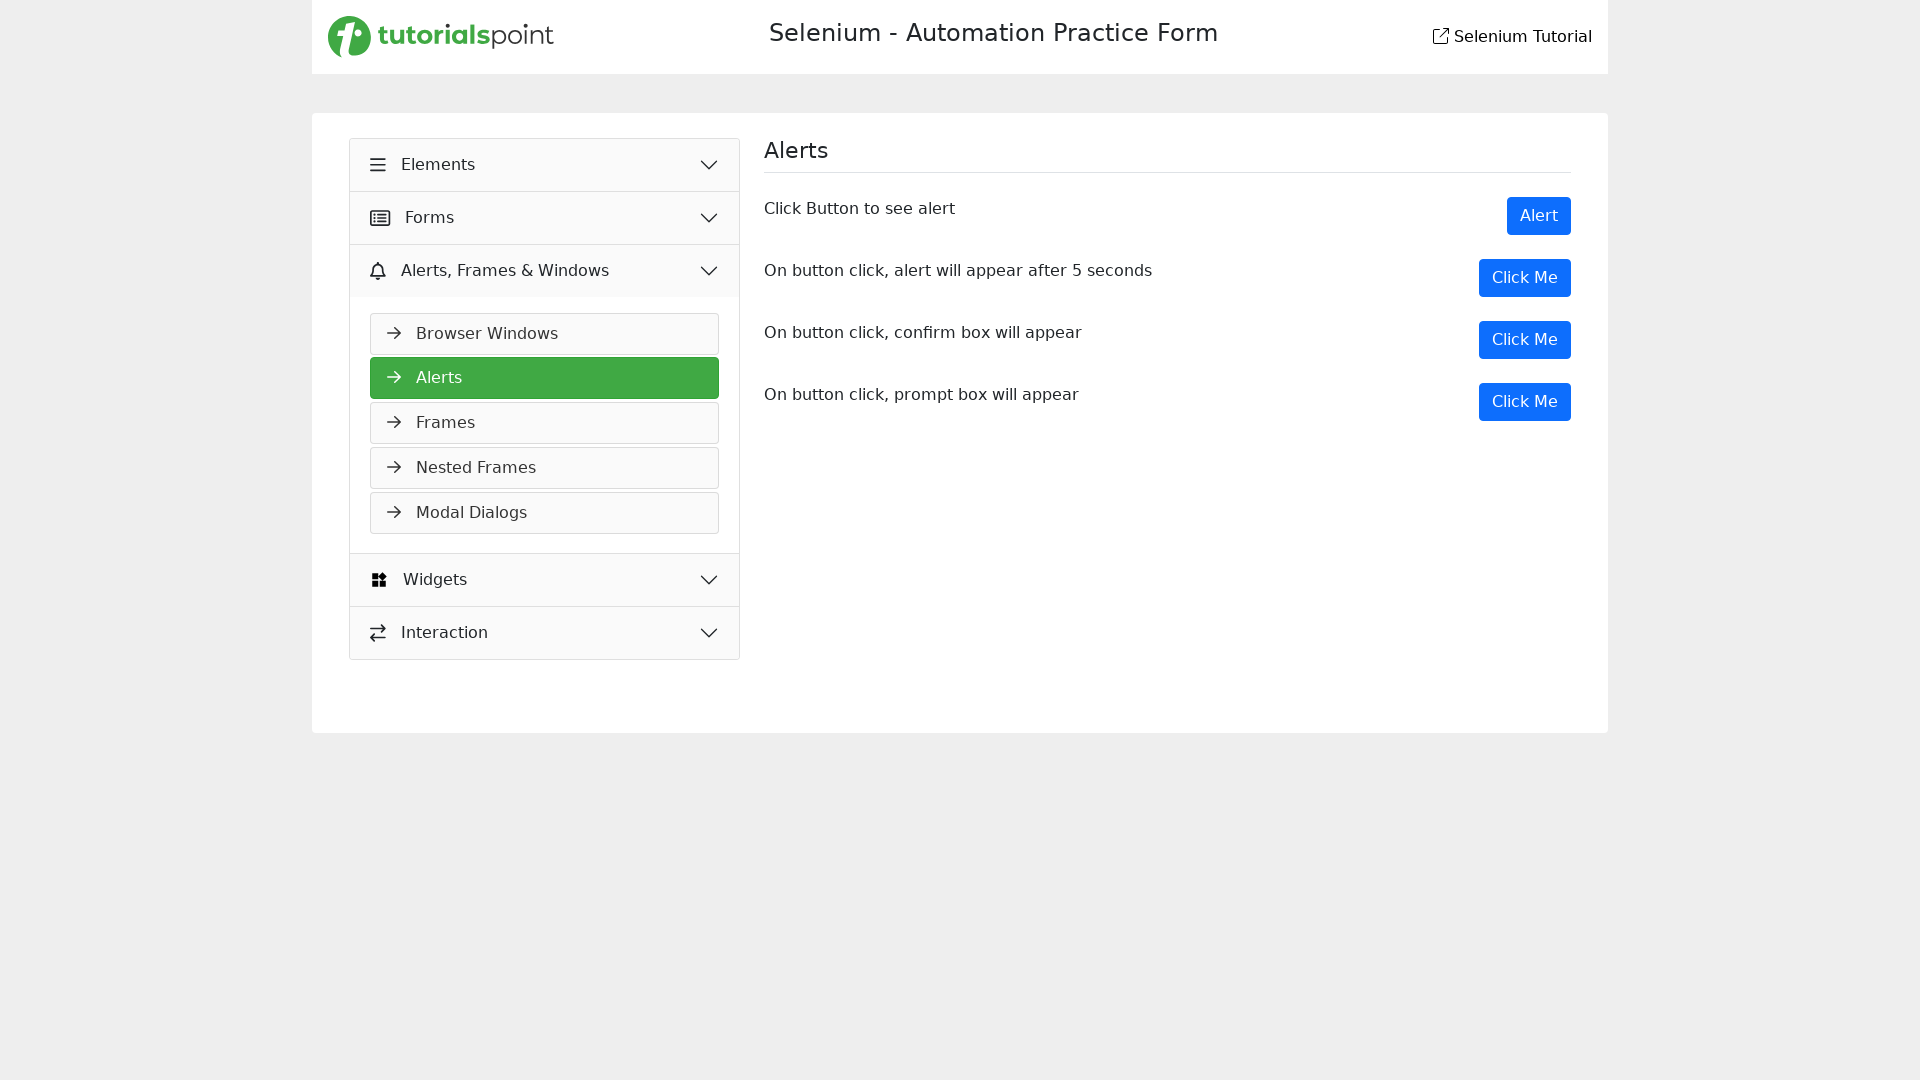

Clicked Alert button at (1539, 216) on xpath=//button[text()='Alert']
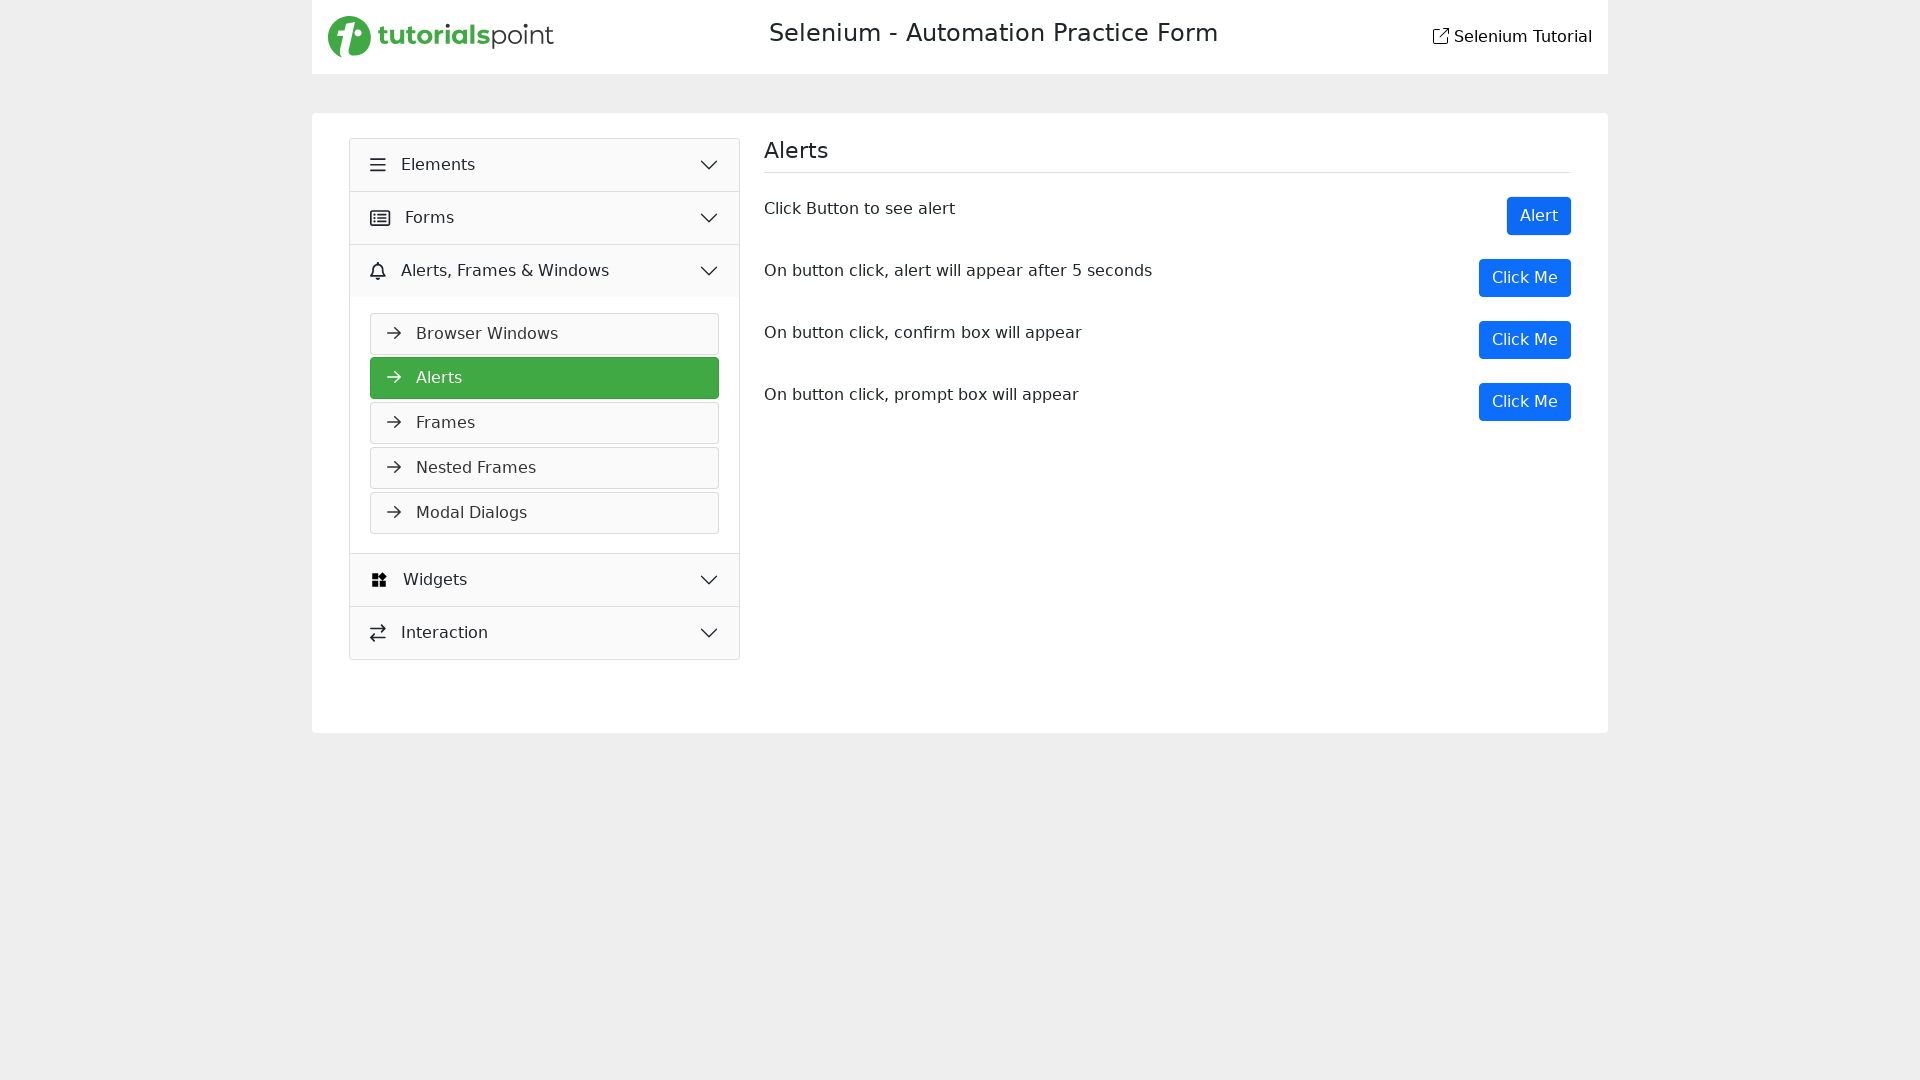

Waited 1 second for alert to appear
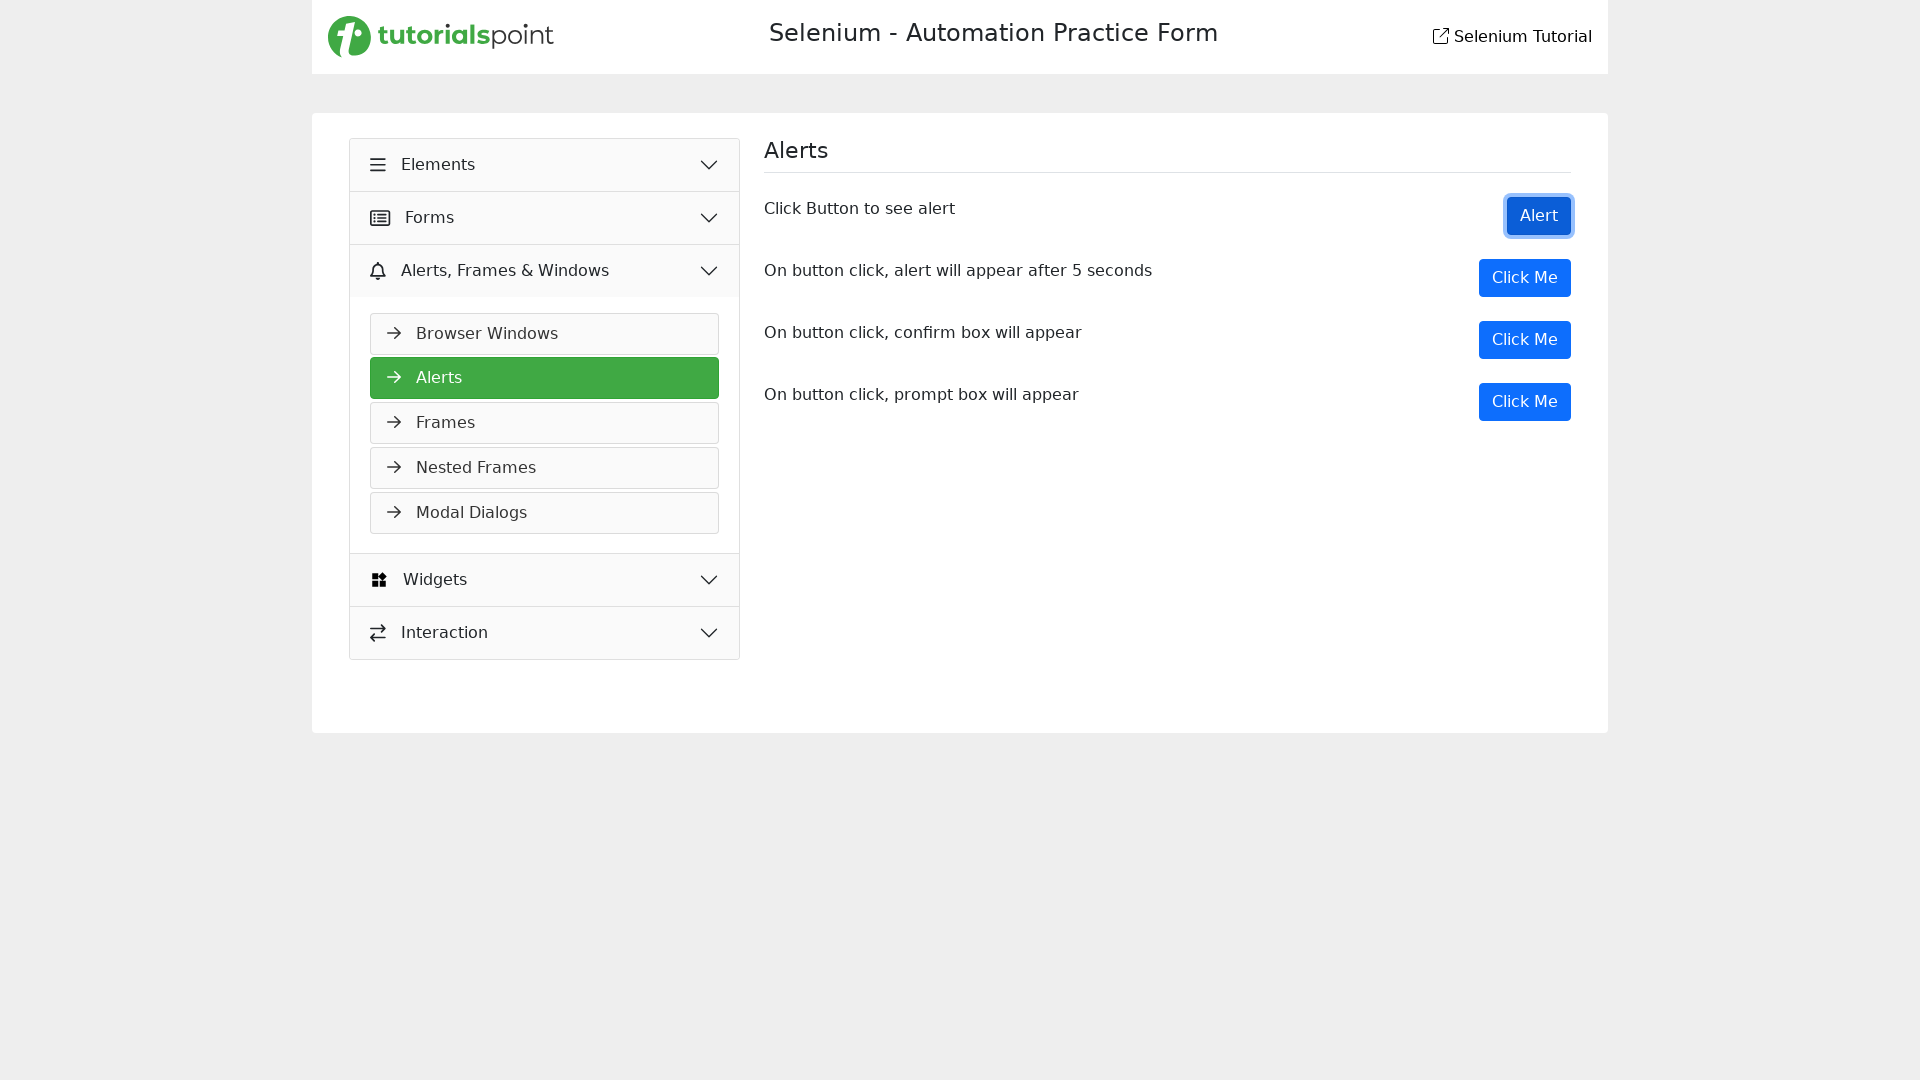

Set up dialog handler to accept all dialogs
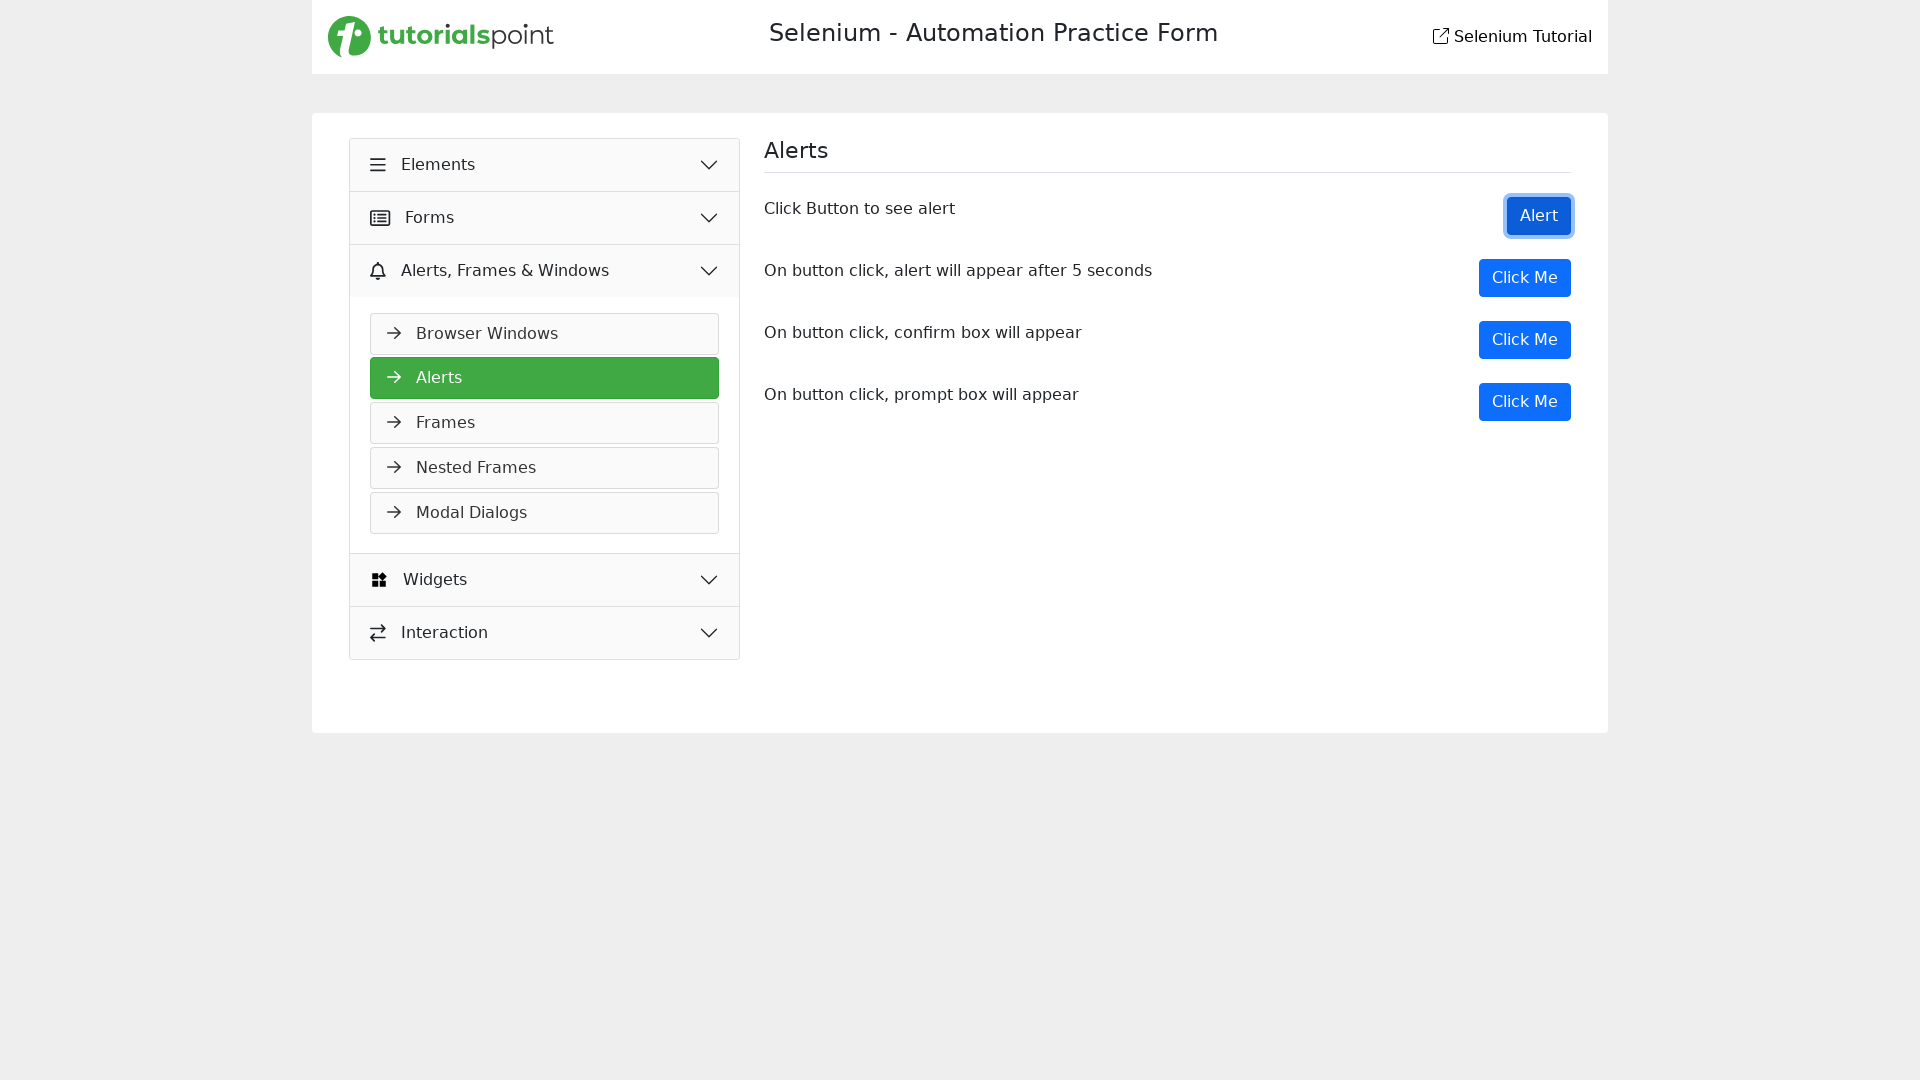

Clicked Alert button again at (1539, 216) on xpath=//button[text()='Alert']
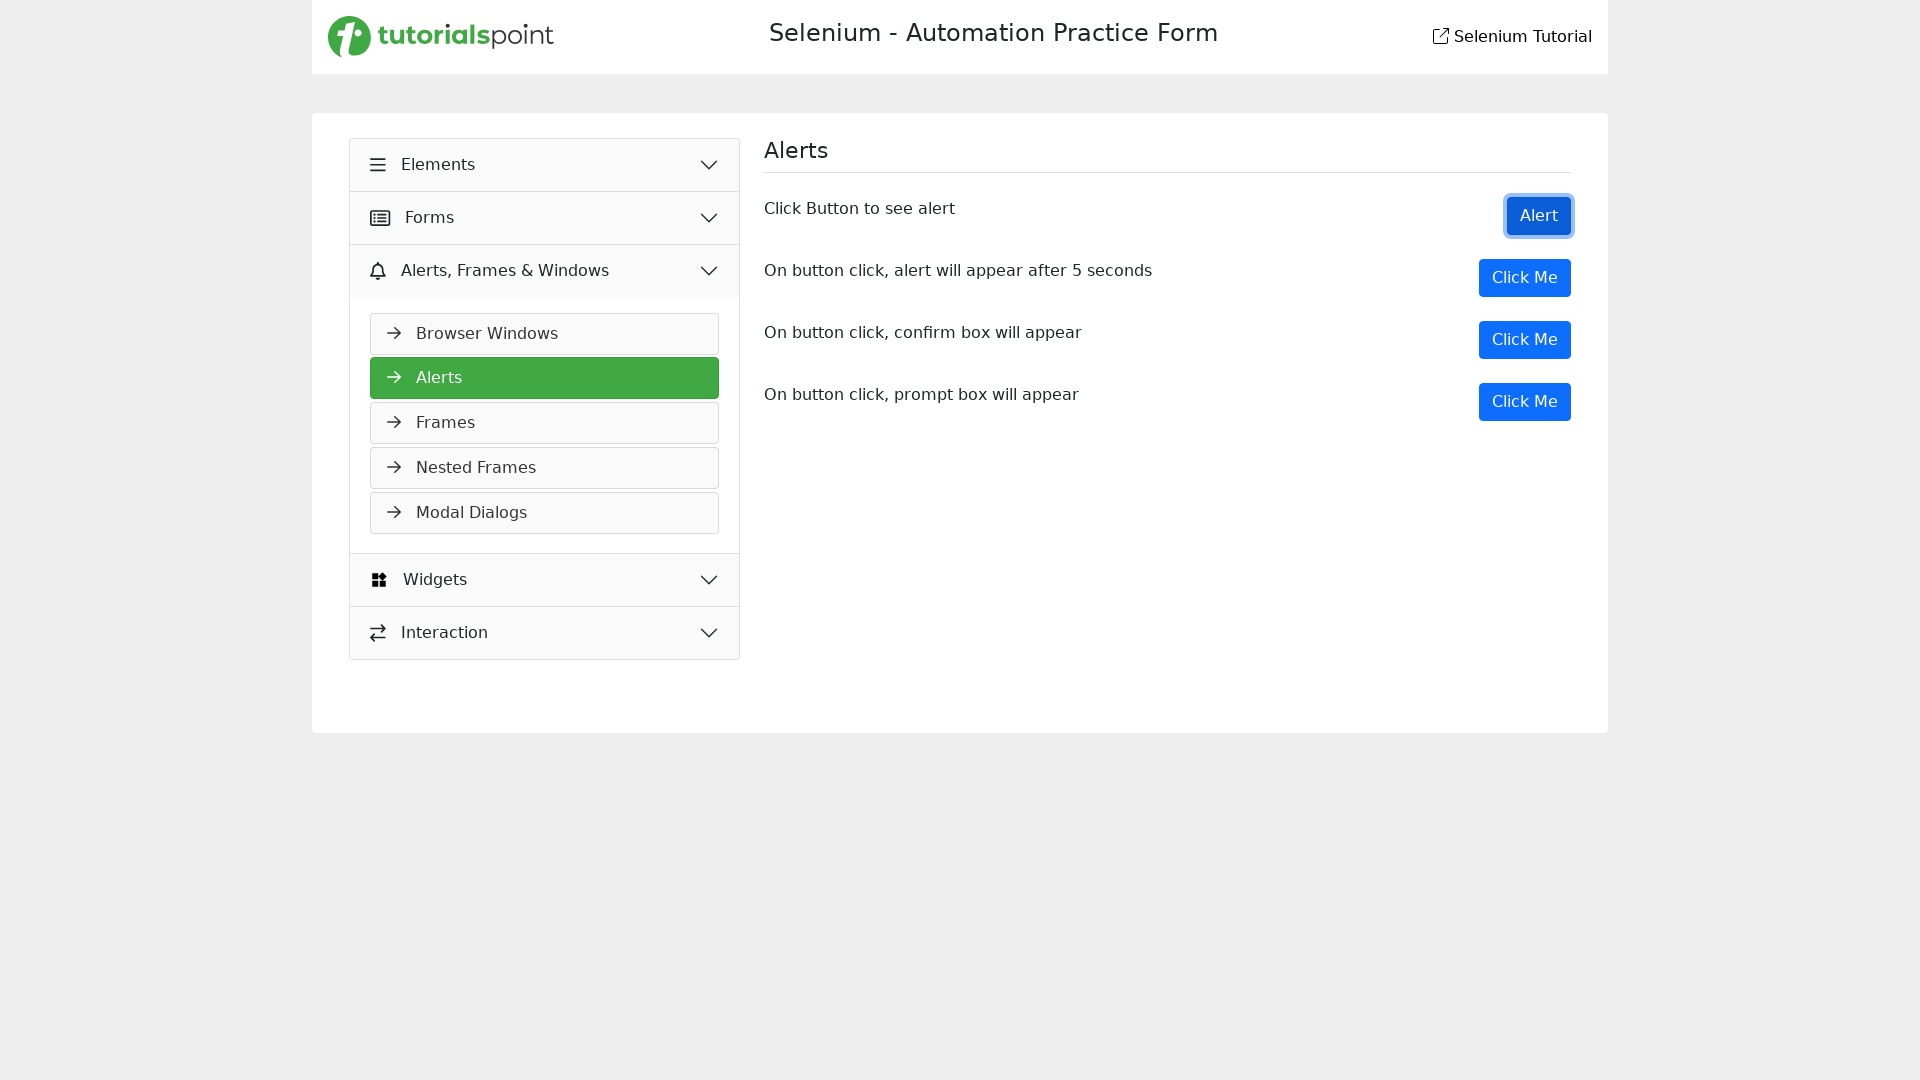

Set up one-time dialog handler to accept alert
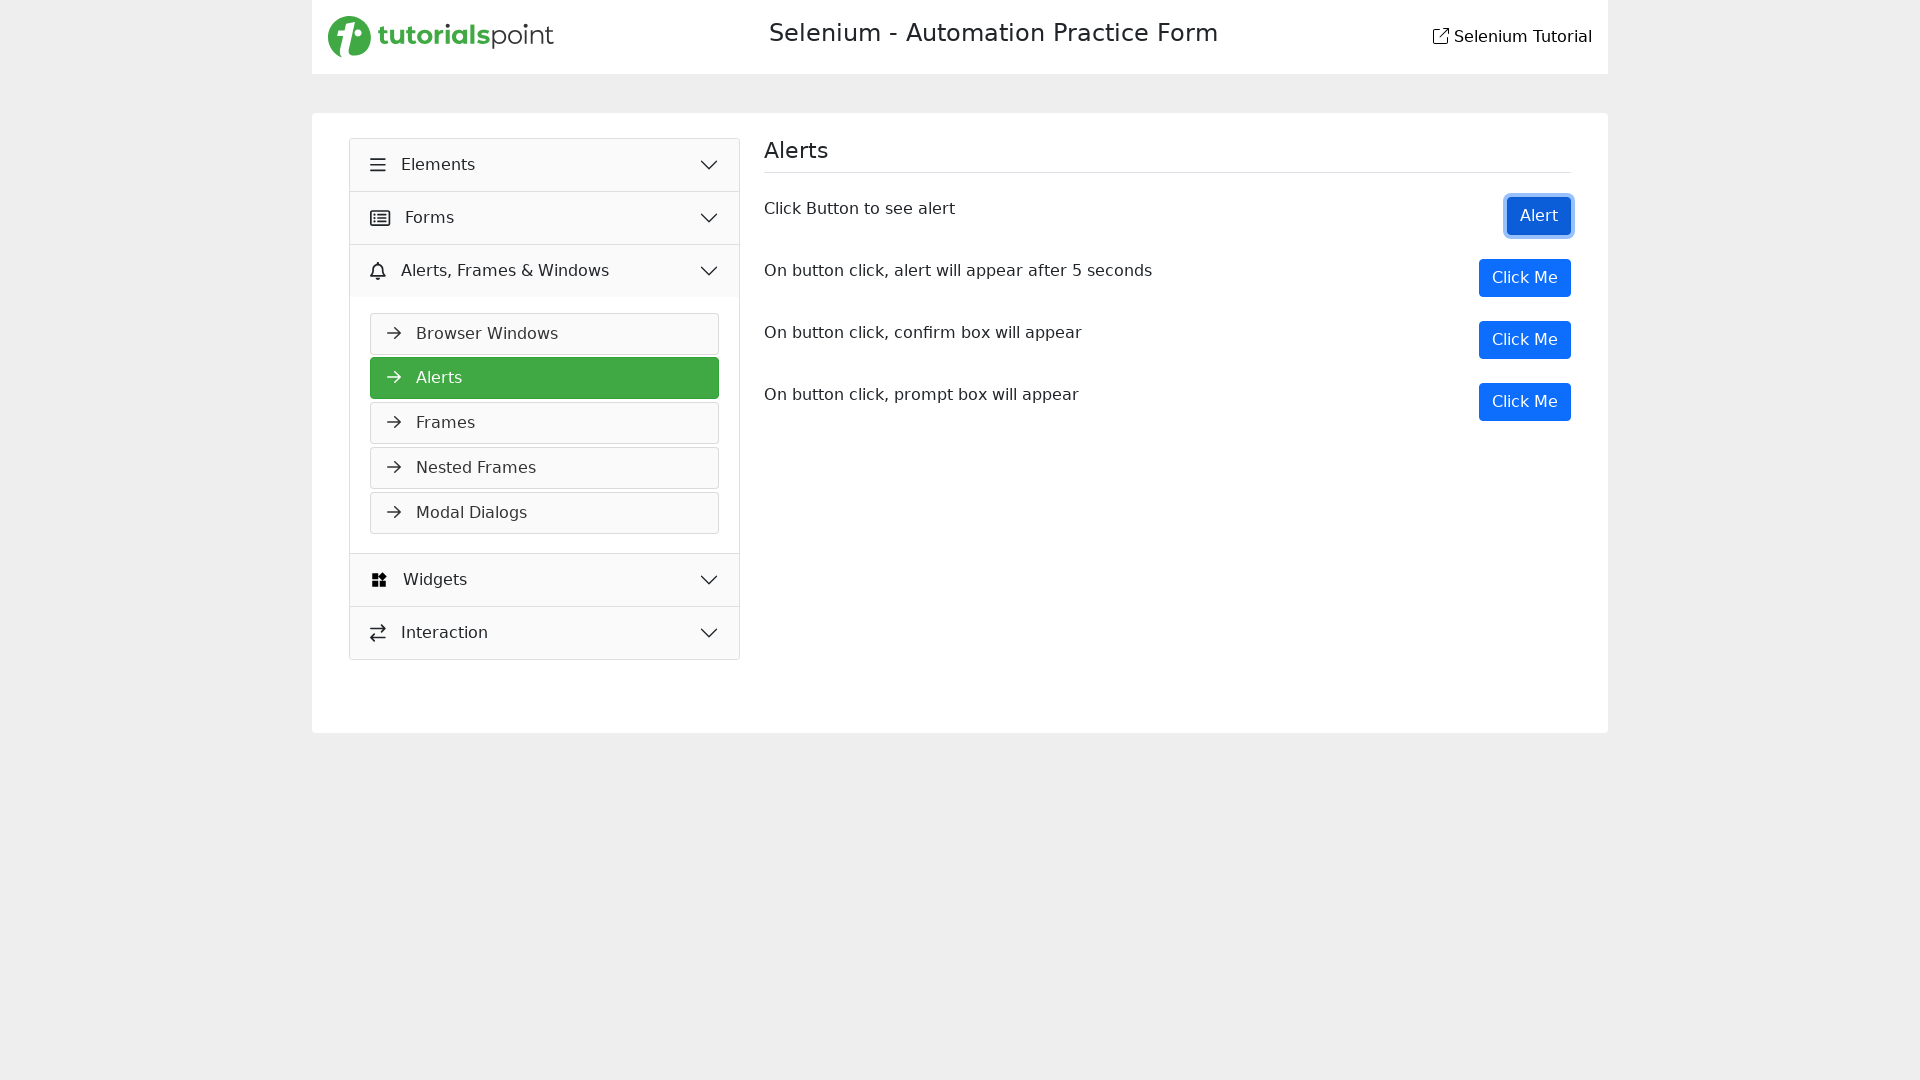

Clicked Alert button to trigger simple alert at (1539, 216) on xpath=//button[text()='Alert']
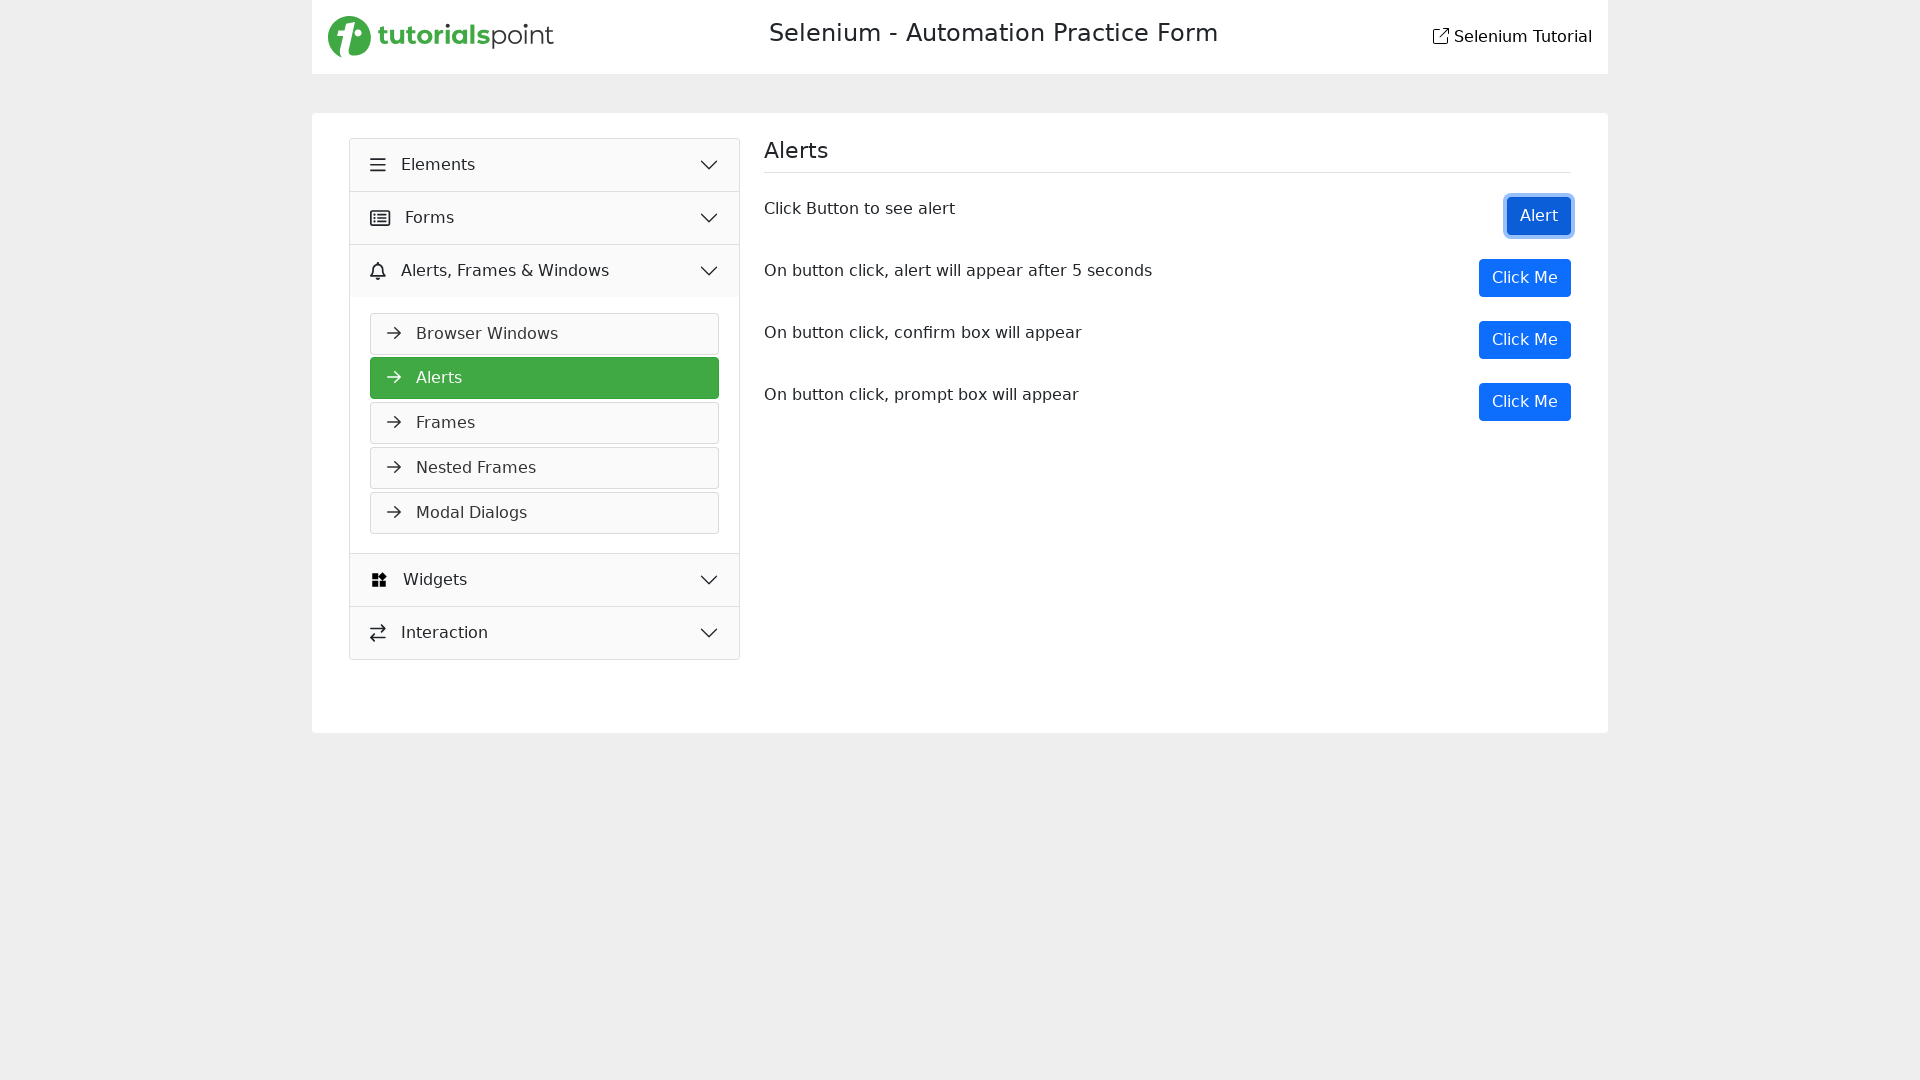

Waited 1 second for alert dialog to close
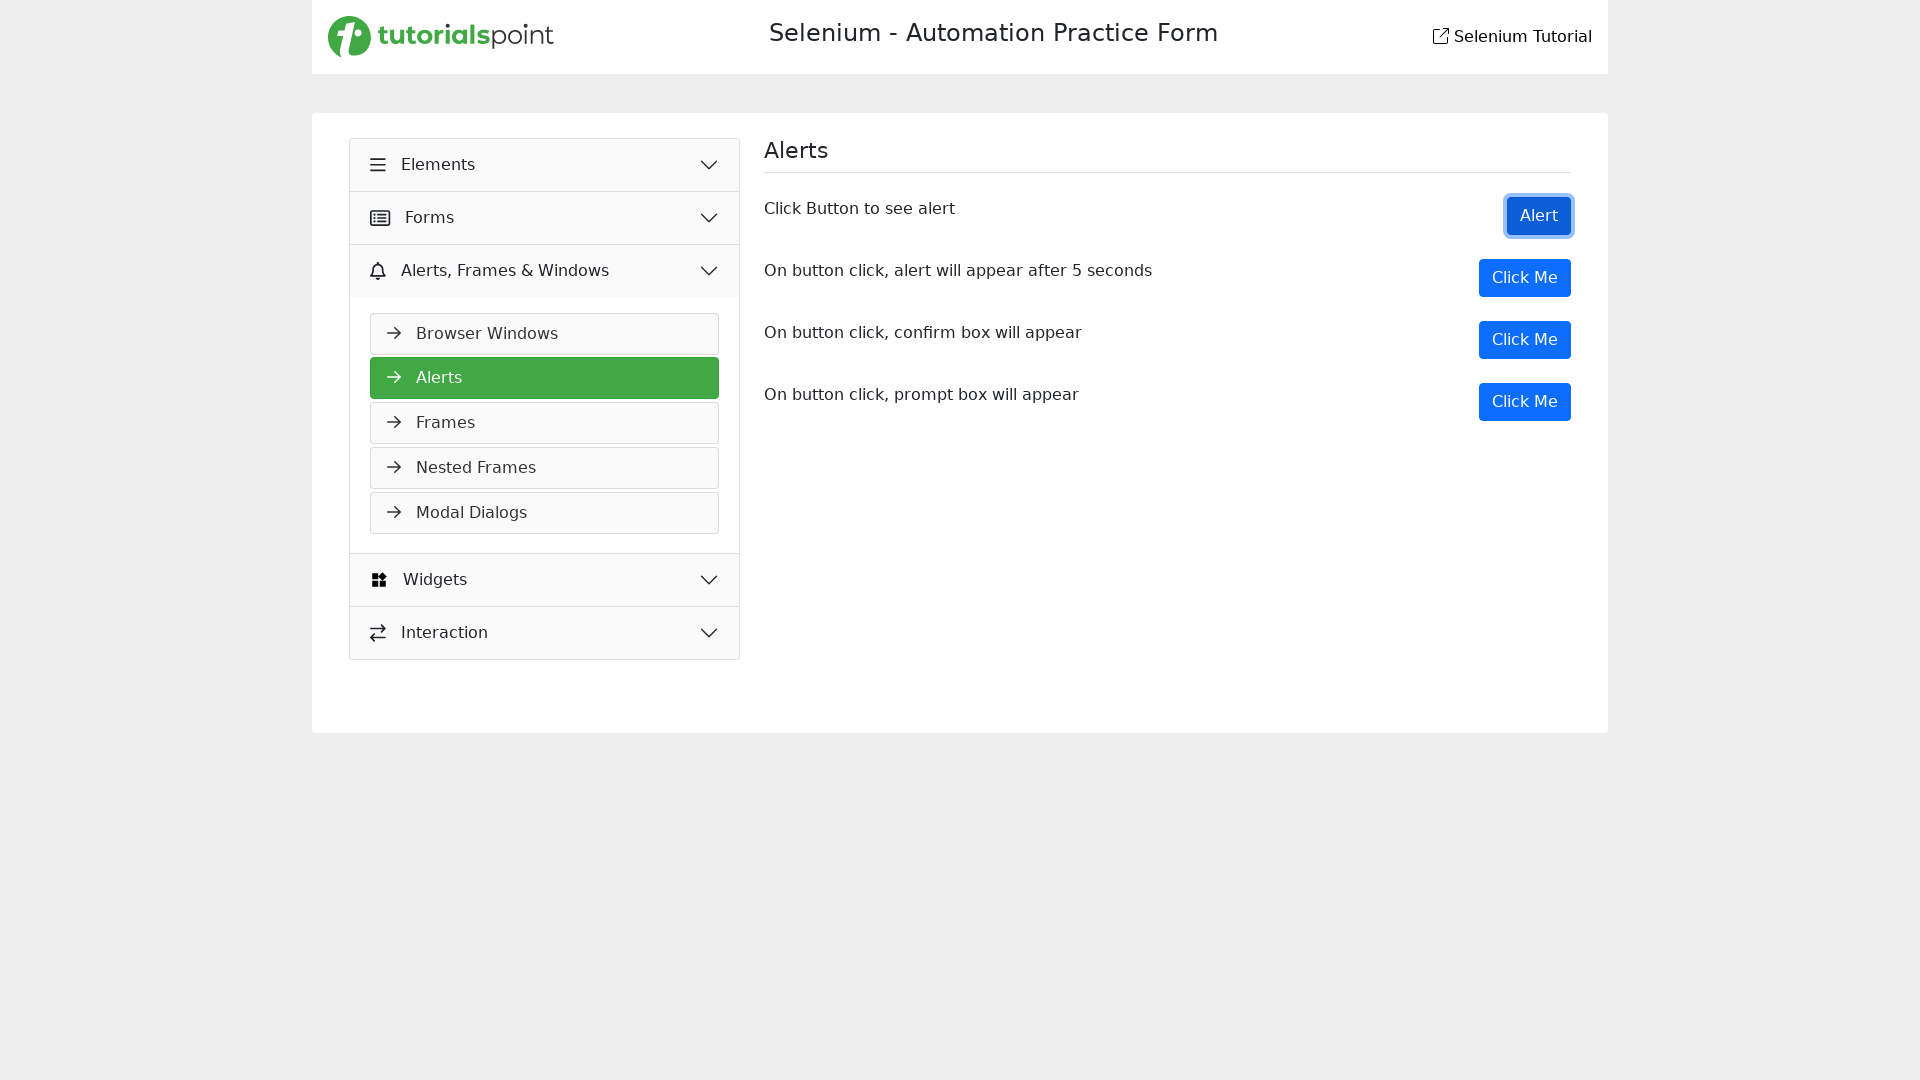

Set up one-time dialog handler to accept confirm dialog
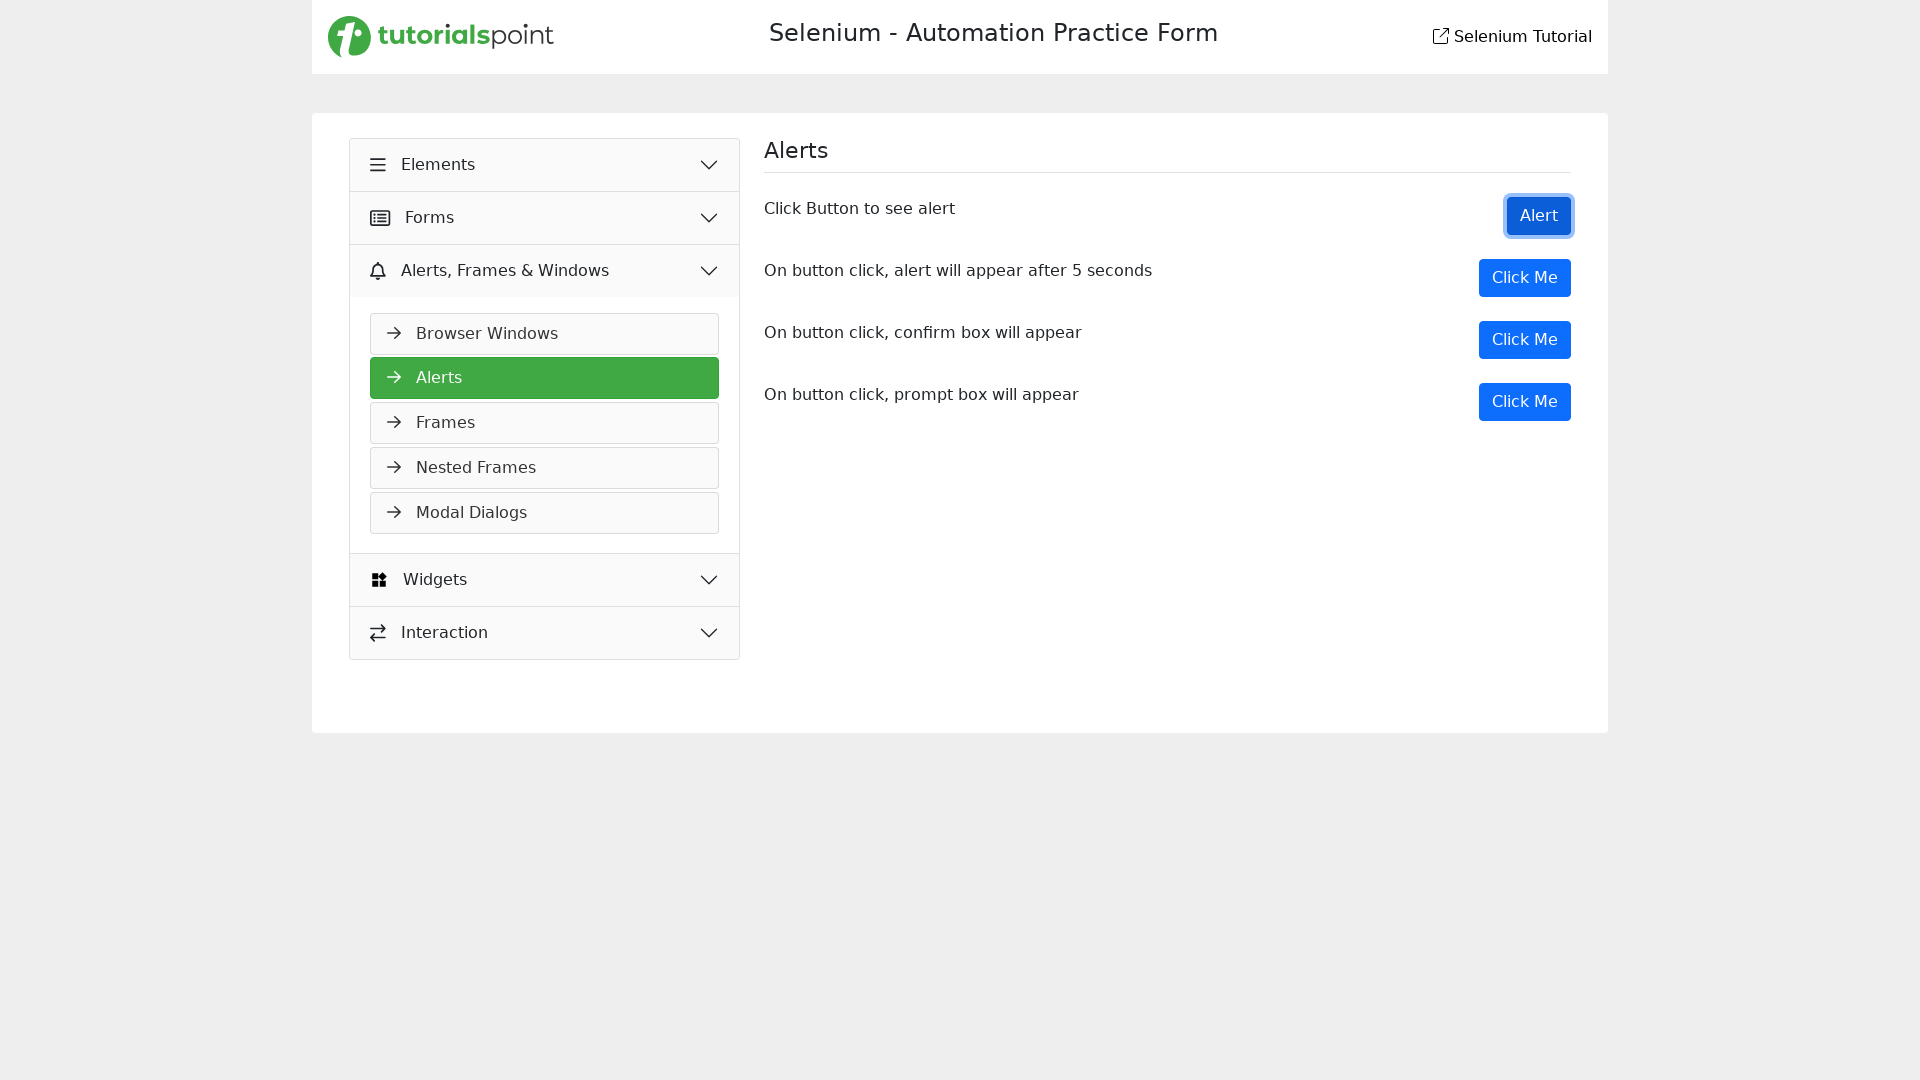

Clicked Confirm button (OK option) at (1525, 278) on xpath=/html/body/main/div/div/div[2]/div[2]/button
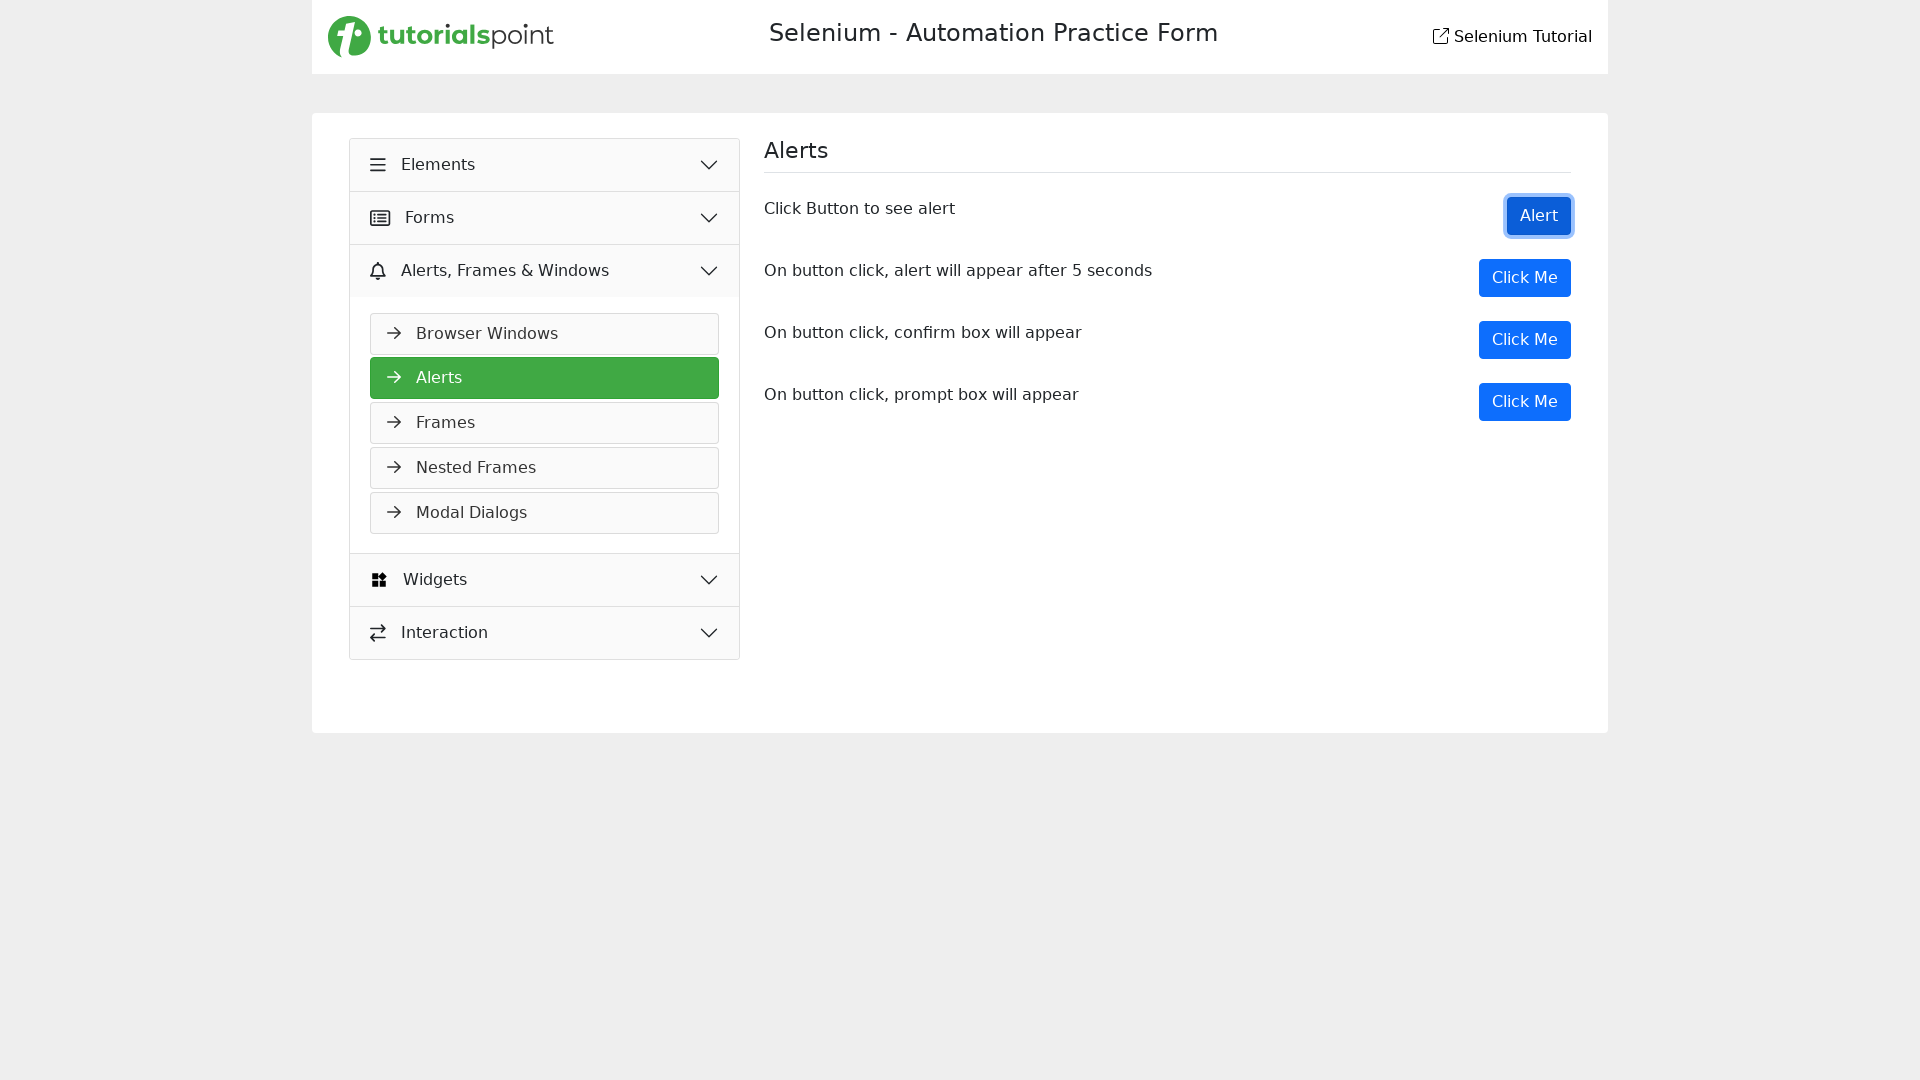

Waited 1 second for confirm dialog to close after accepting
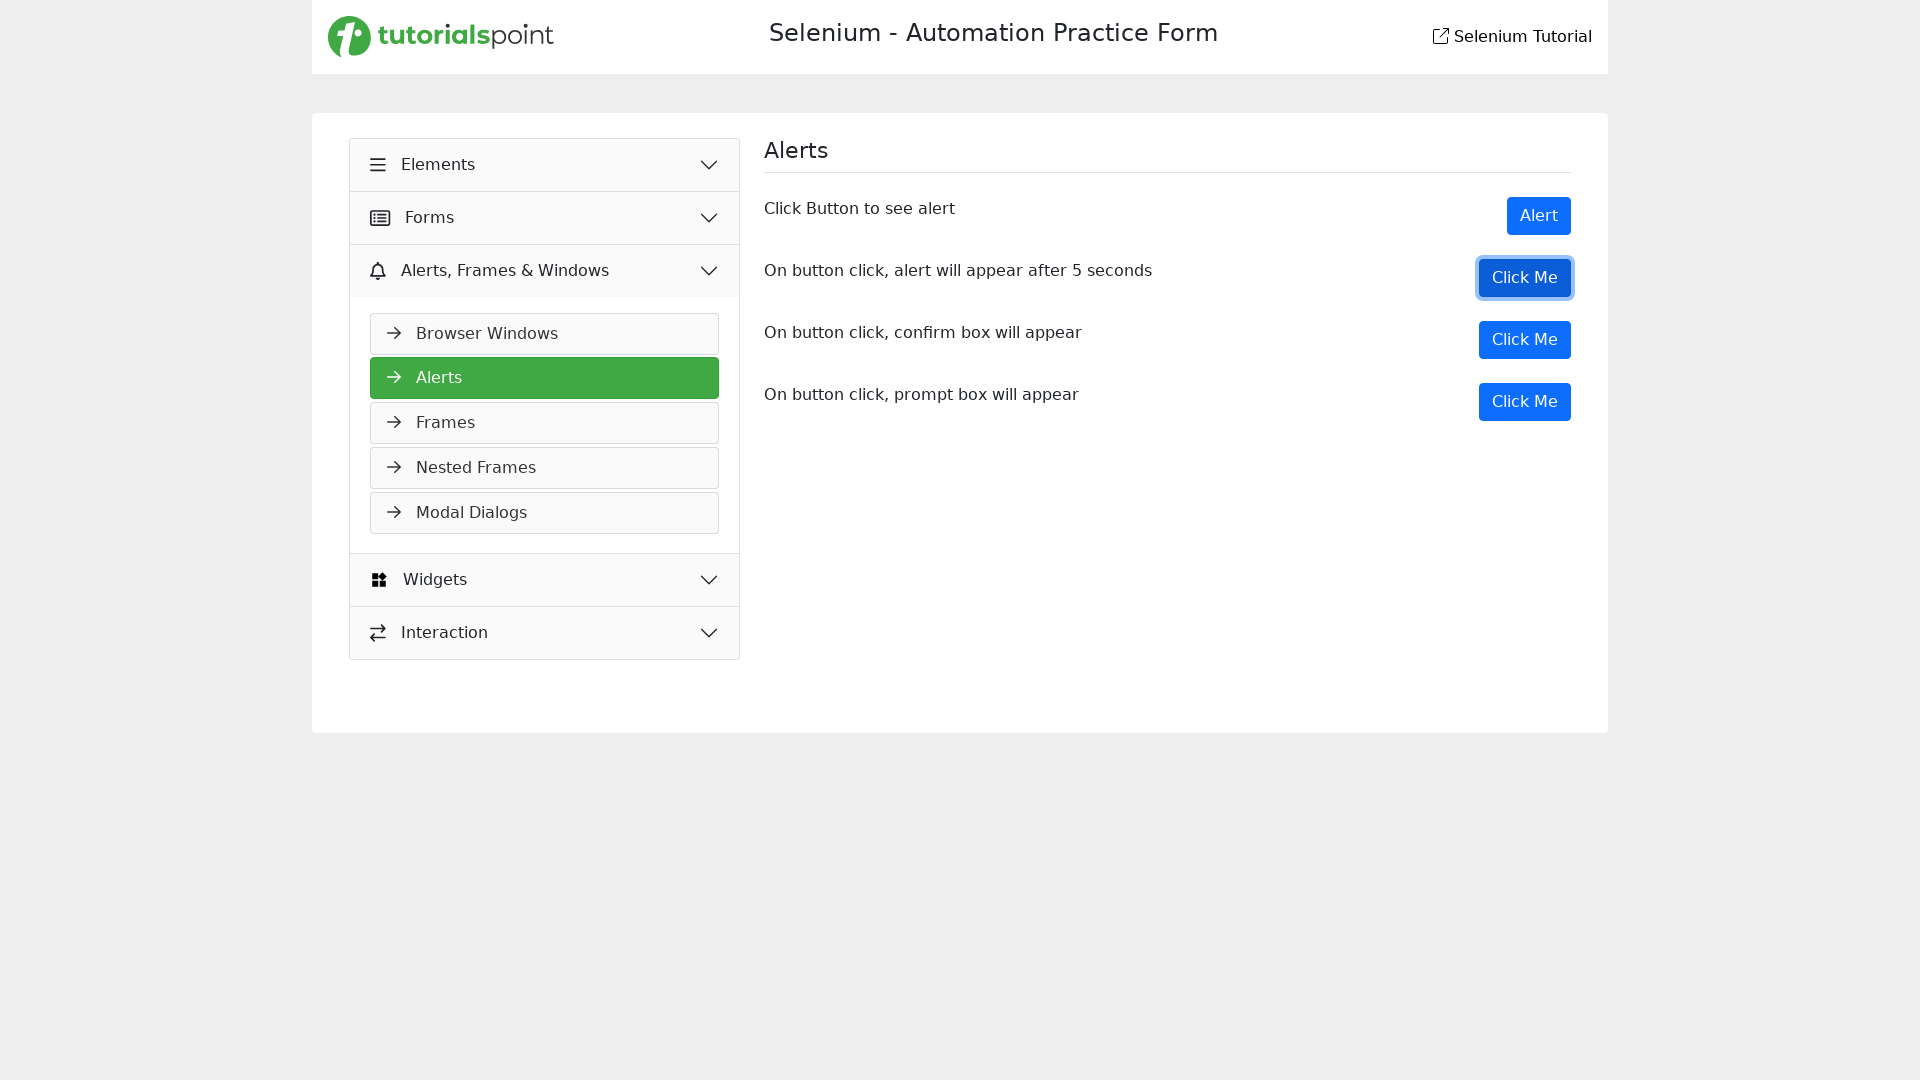

Set up one-time dialog handler to dismiss confirm dialog
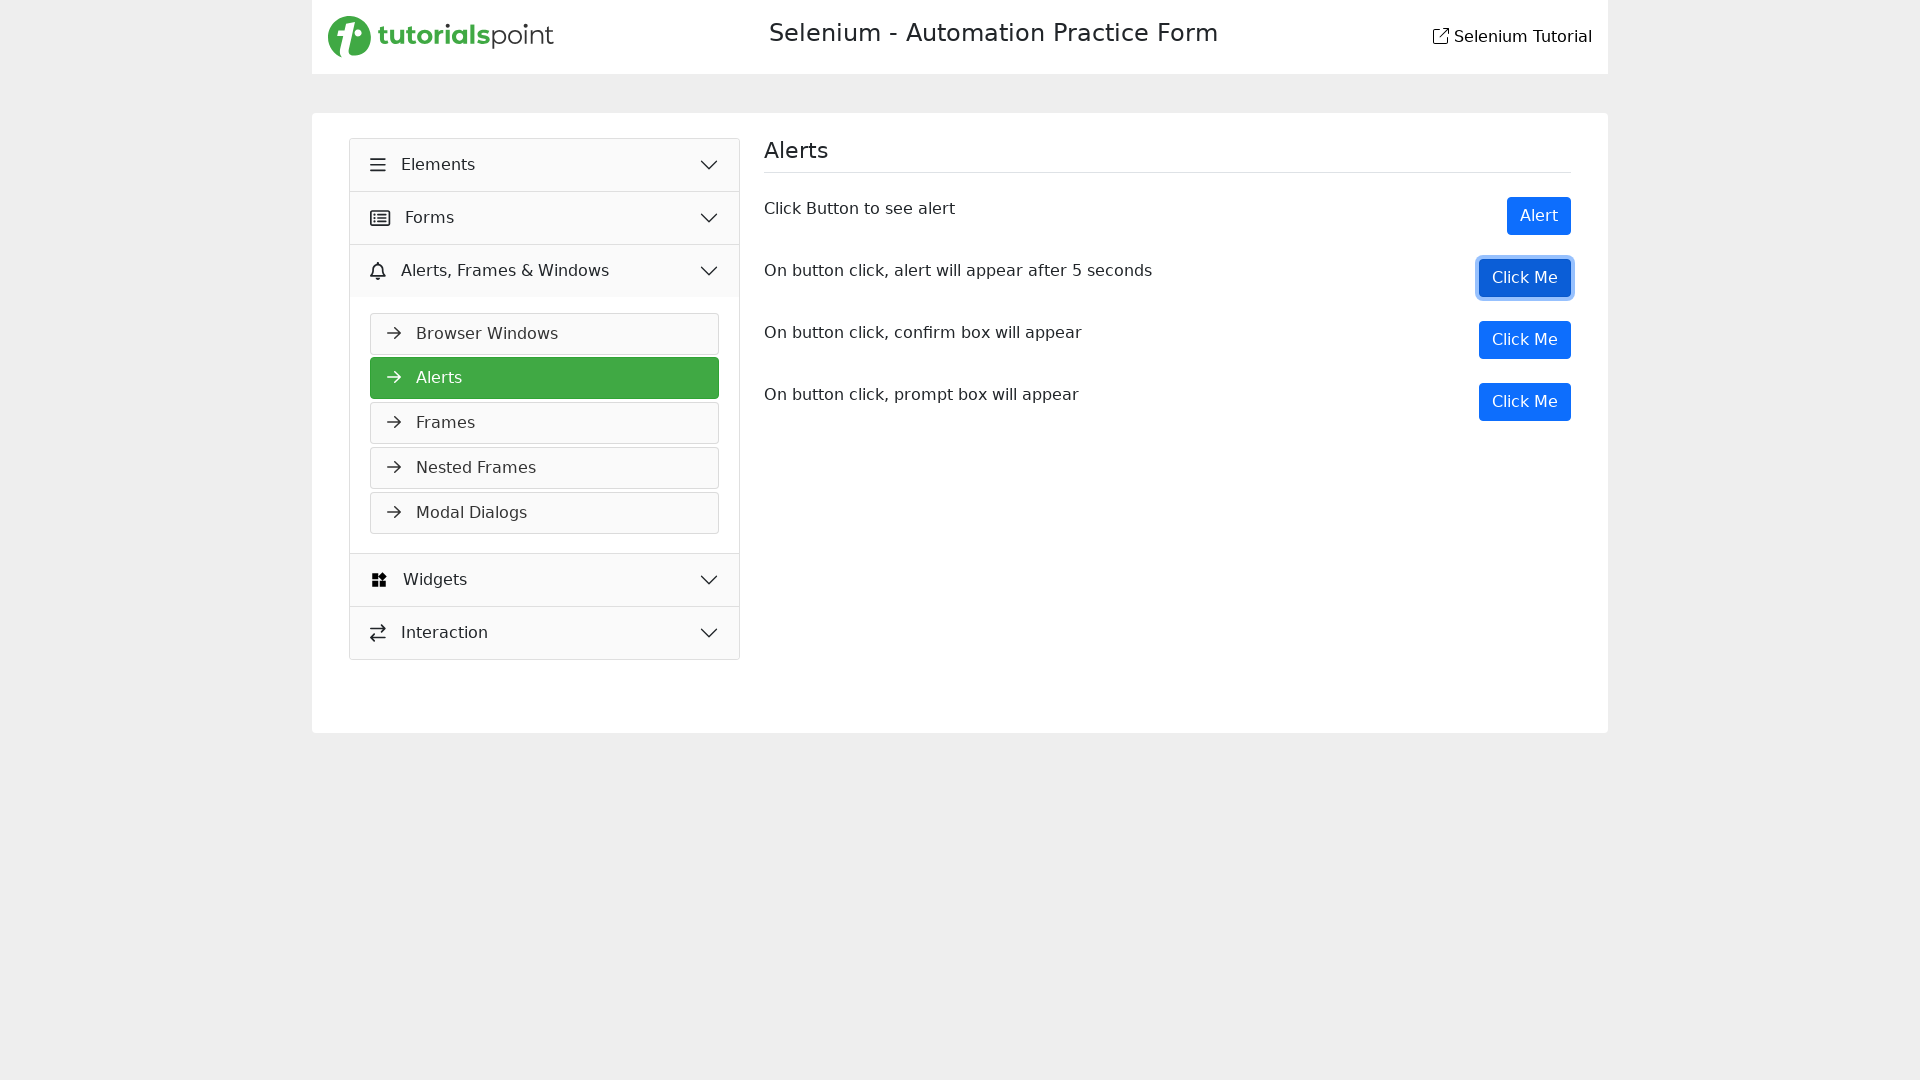

Clicked Confirm button (Cancel option) at (1525, 340) on xpath=/html/body/main/div/div/div[2]/div[3]/button
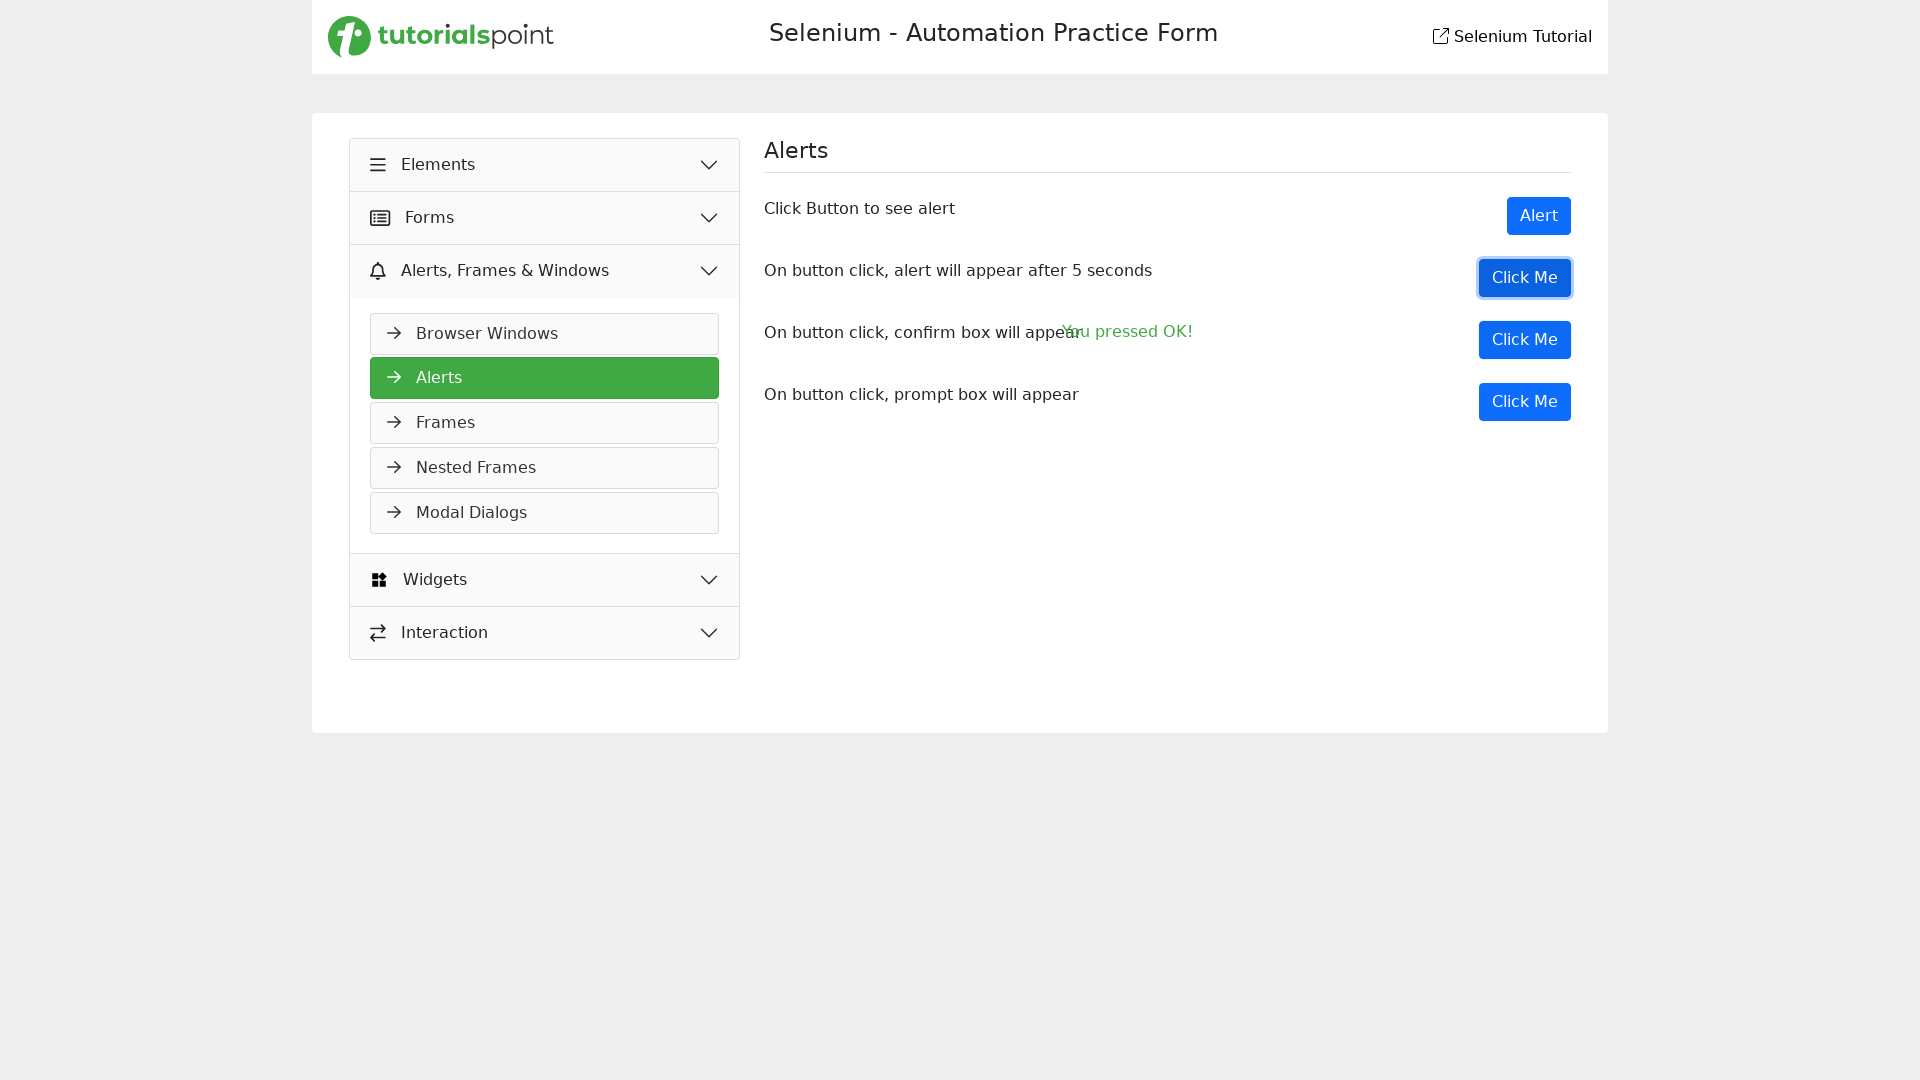

Waited 1 second for confirm dialog to close after dismissing
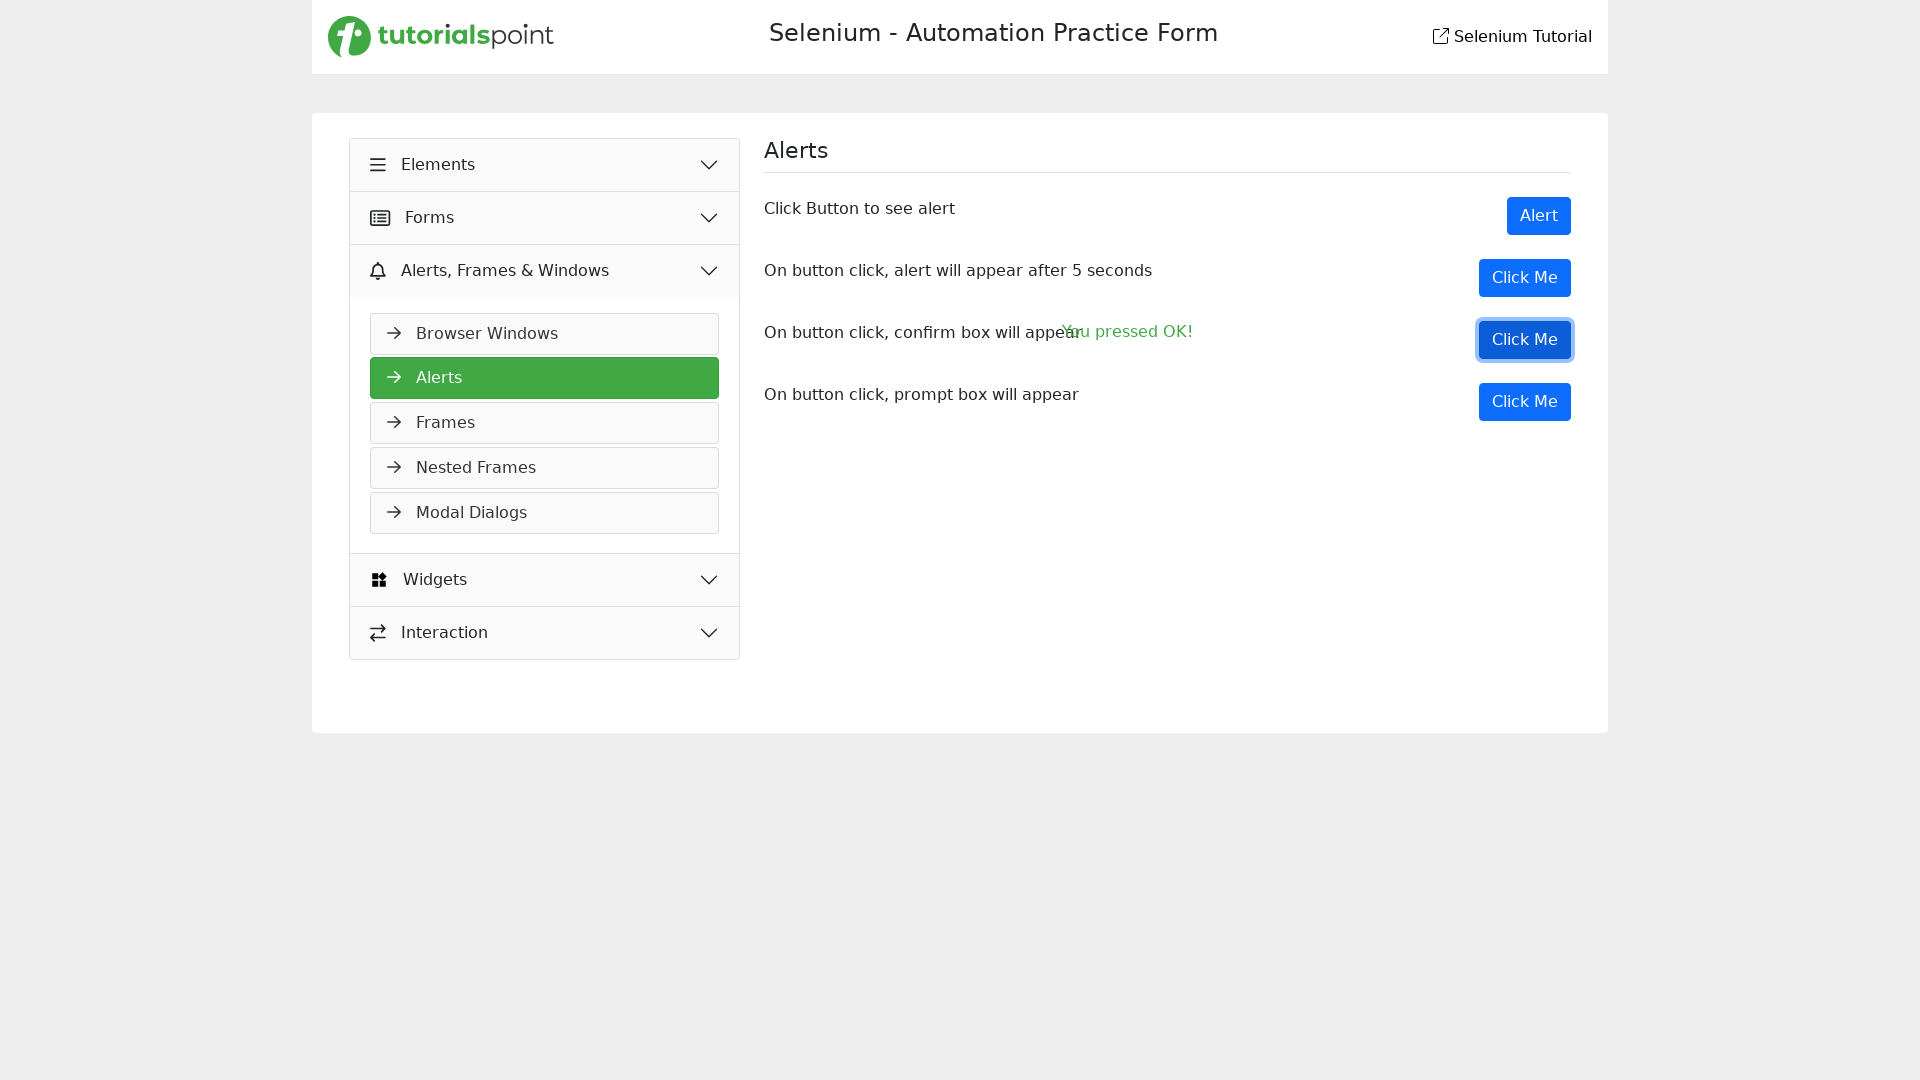

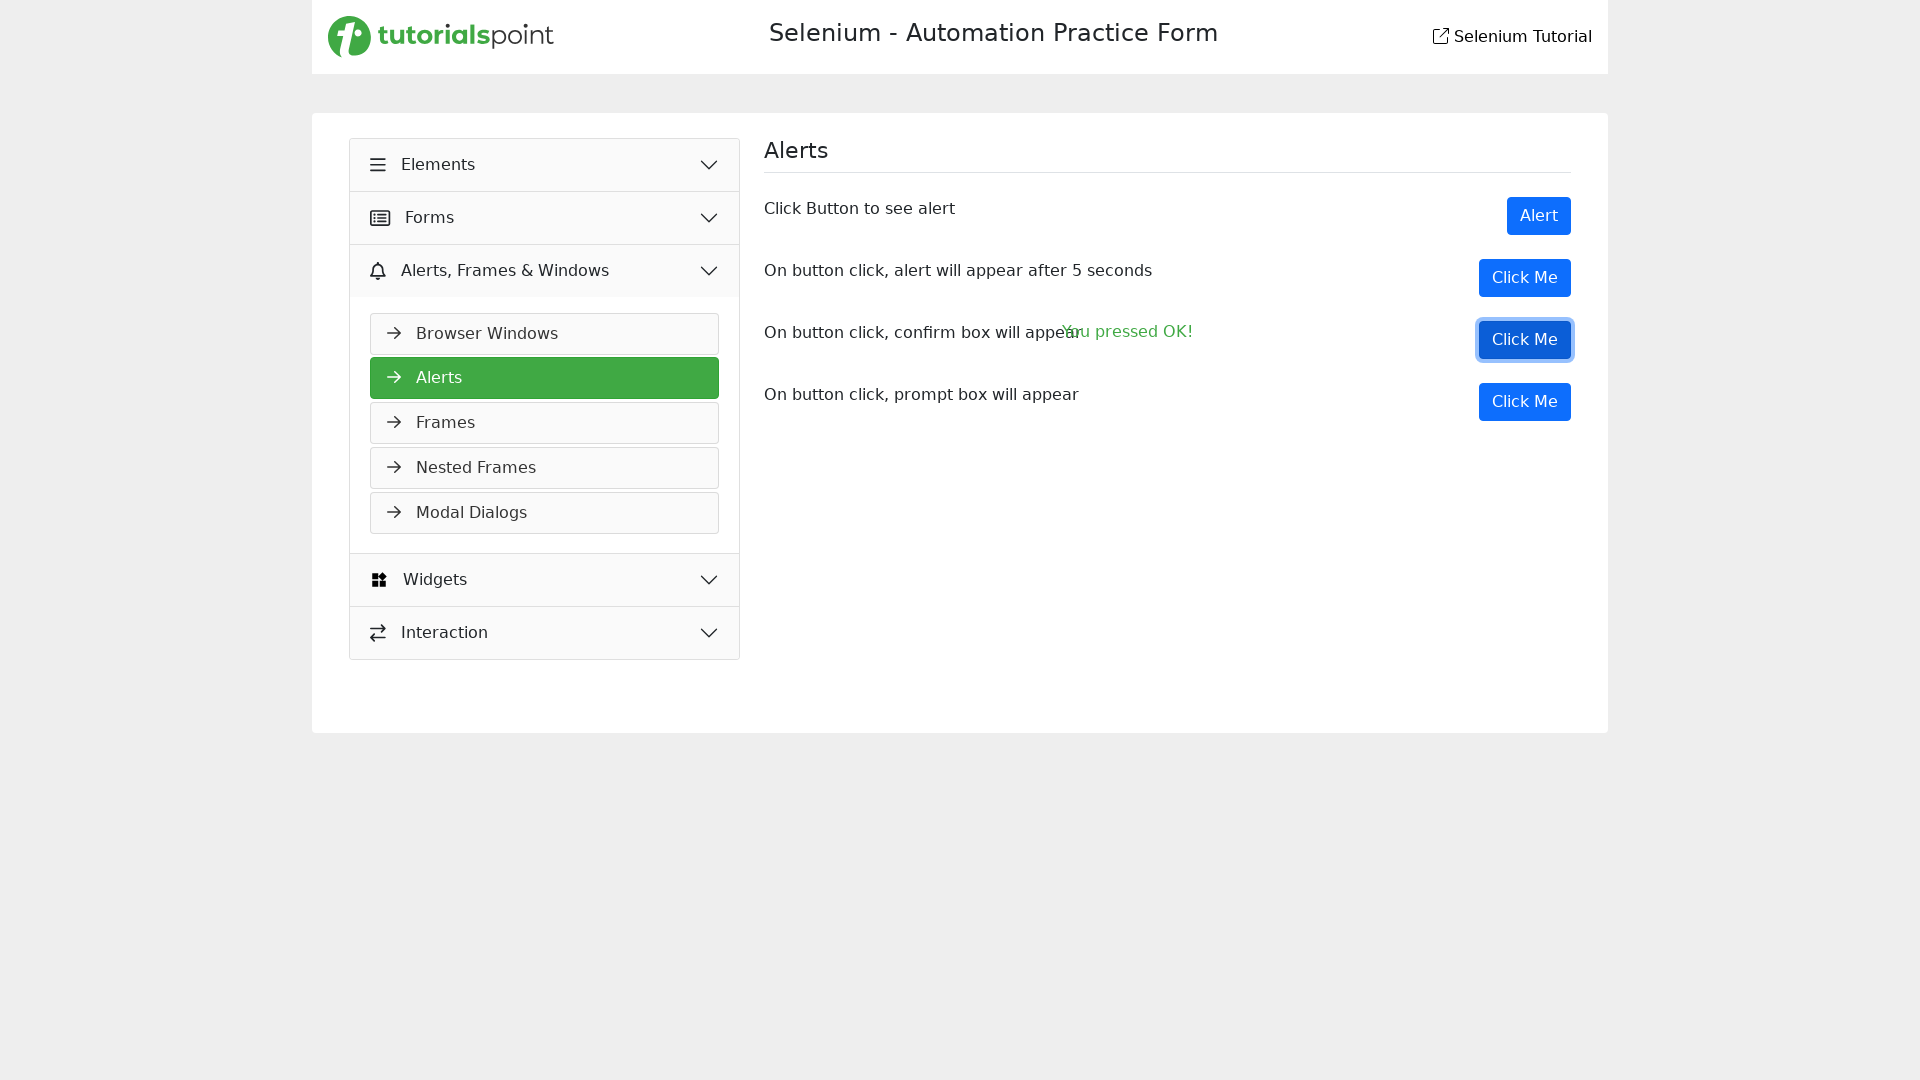